Tests JavaScript alert handling on DemoQA by triggering and interacting with three types of alerts: accepting a simple alert, dismissing a confirm alert, and entering text into a prompt alert before accepting it.

Starting URL: https://demoqa.com/alerts

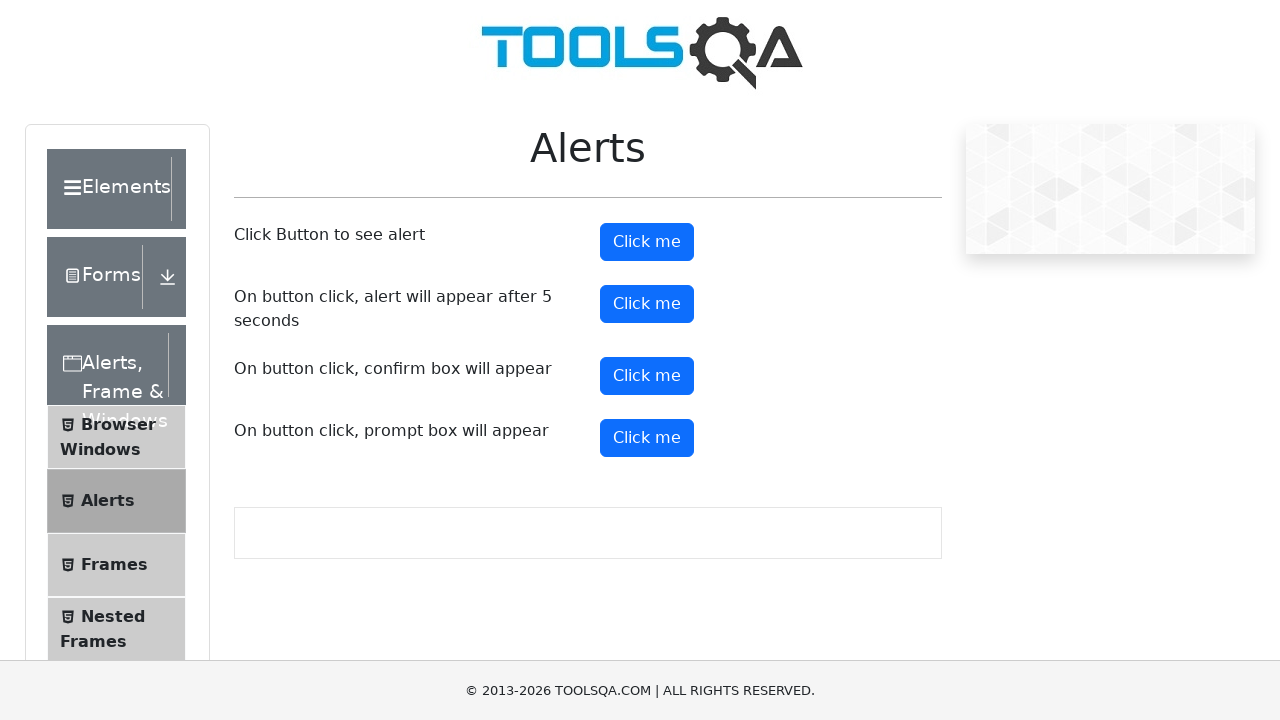

Clicked button to trigger simple alert at (647, 242) on #alertButton
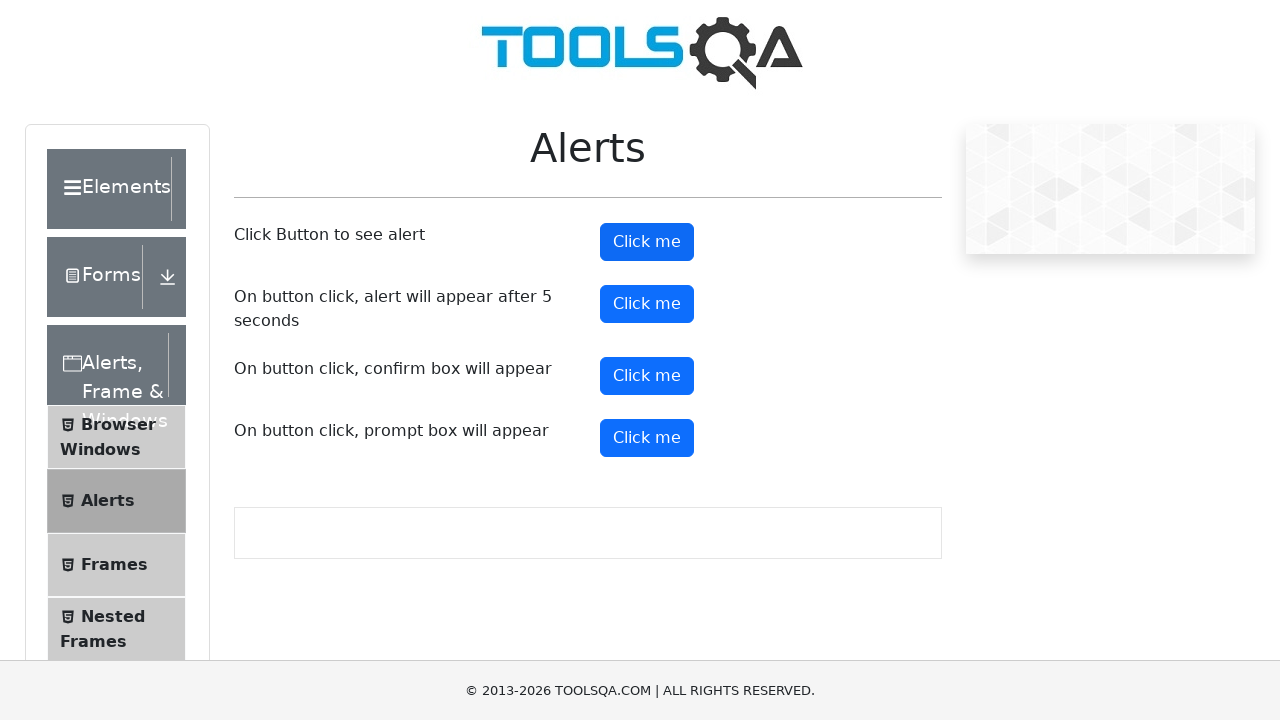

Set up listener to accept simple alert
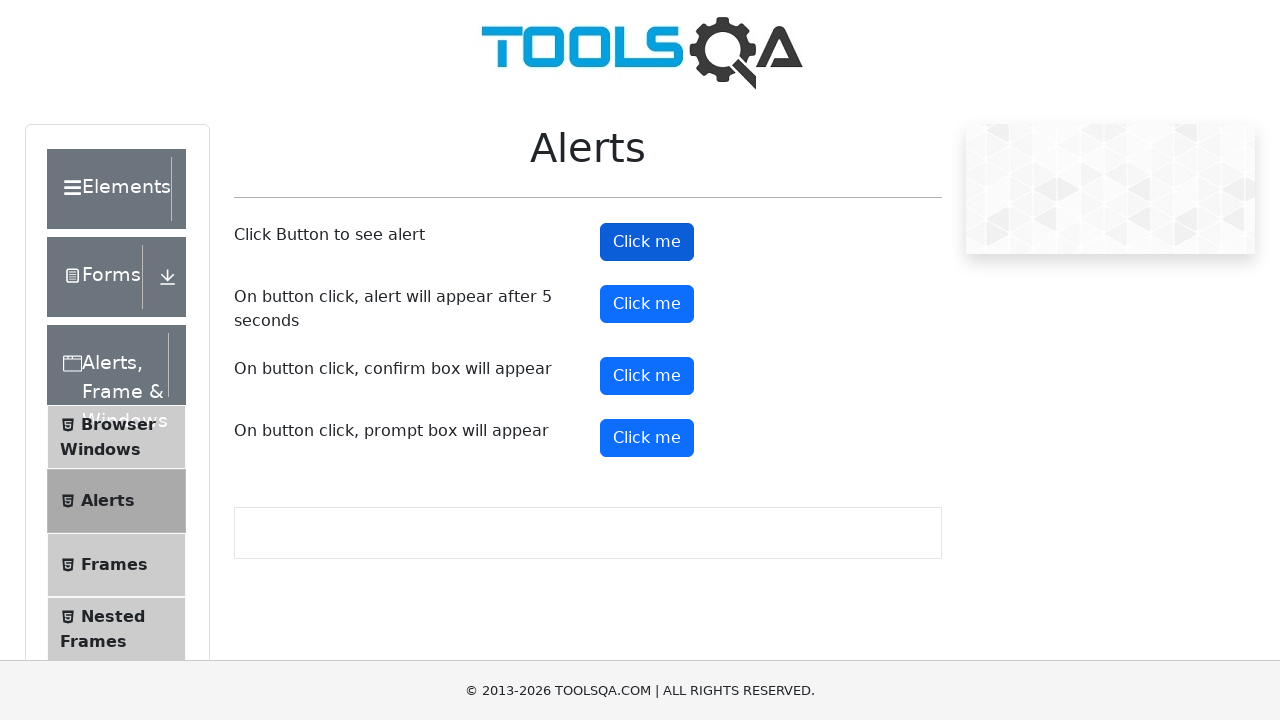

Waited for simple alert to be handled
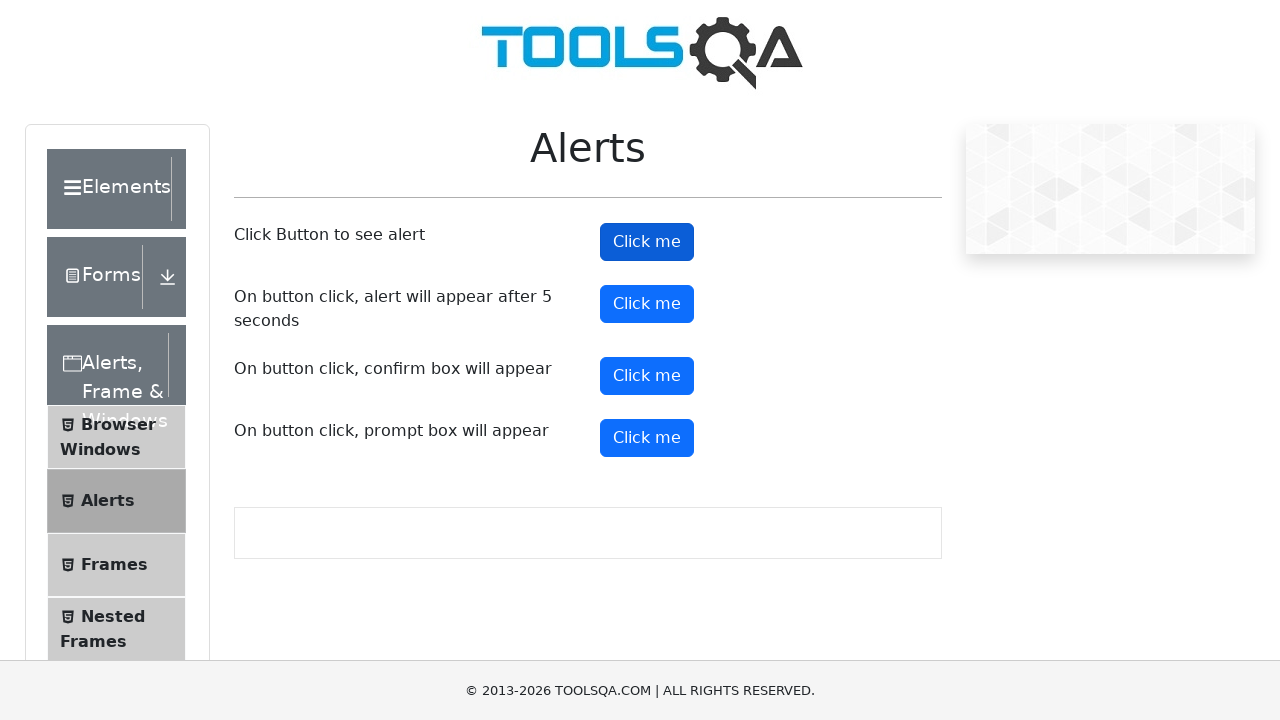

Set up listener to dismiss confirm alert
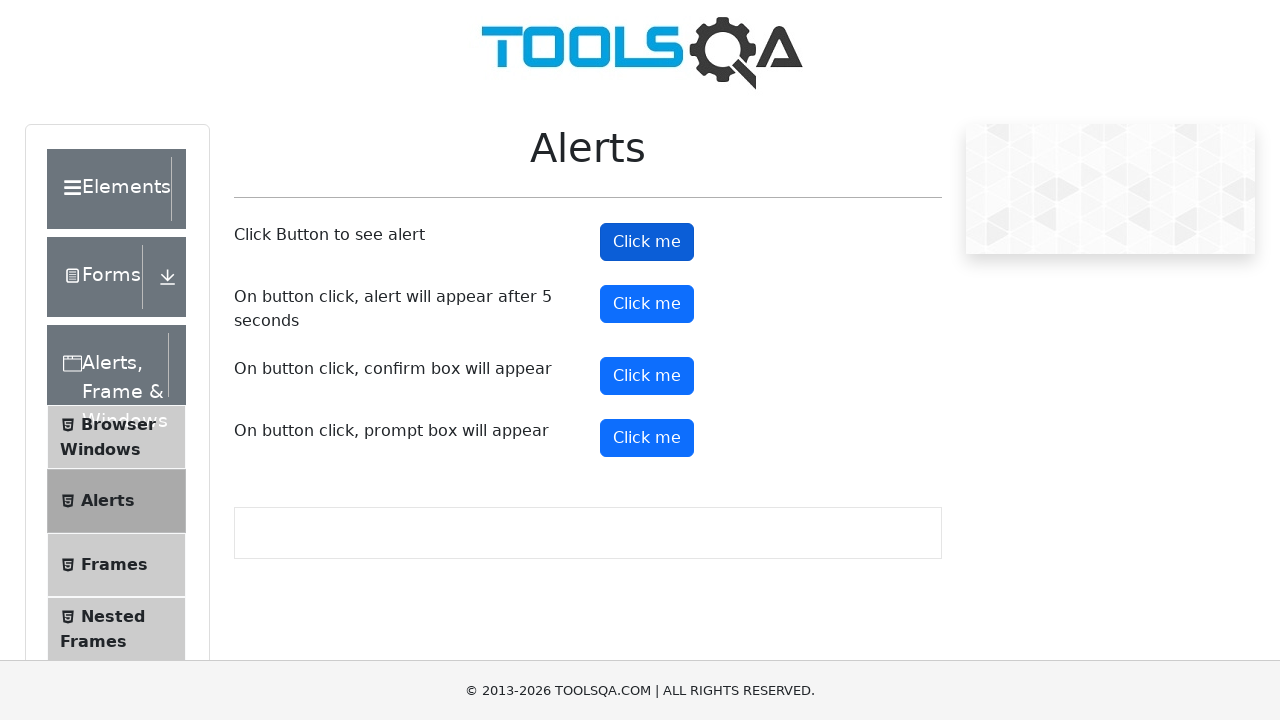

Clicked button to trigger confirm alert at (647, 376) on #confirmButton
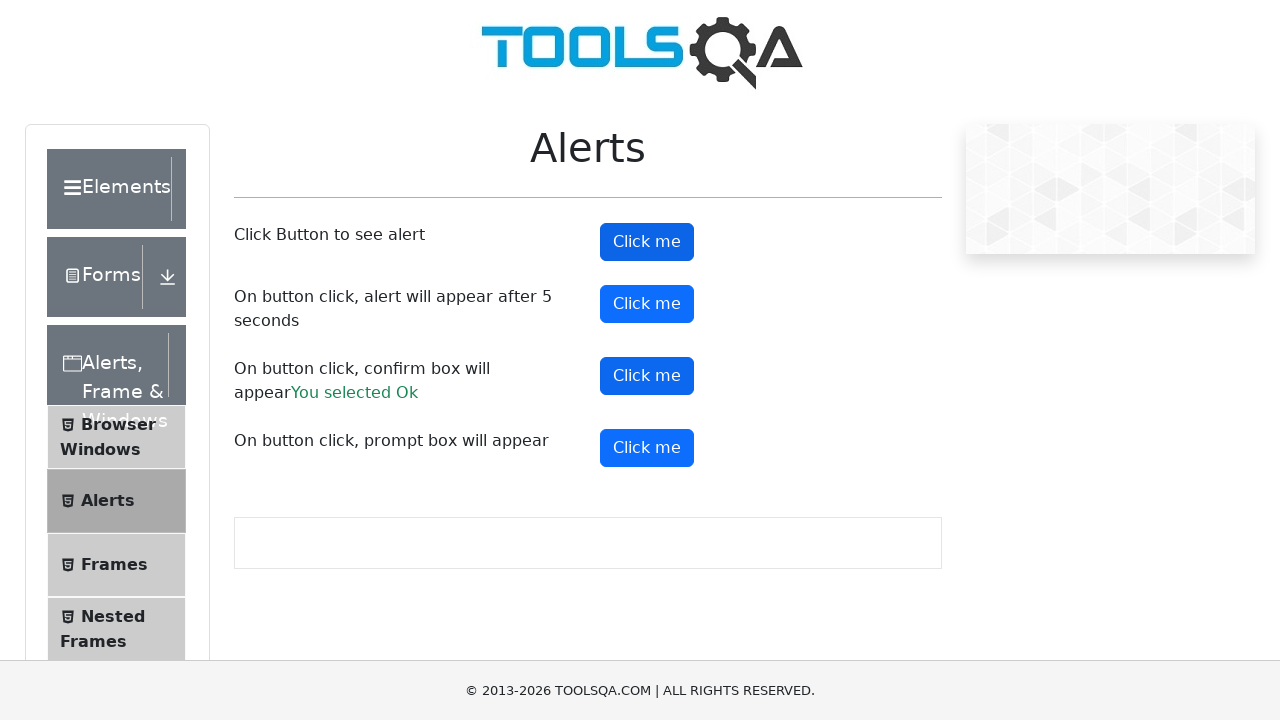

Waited for confirm alert to be dismissed
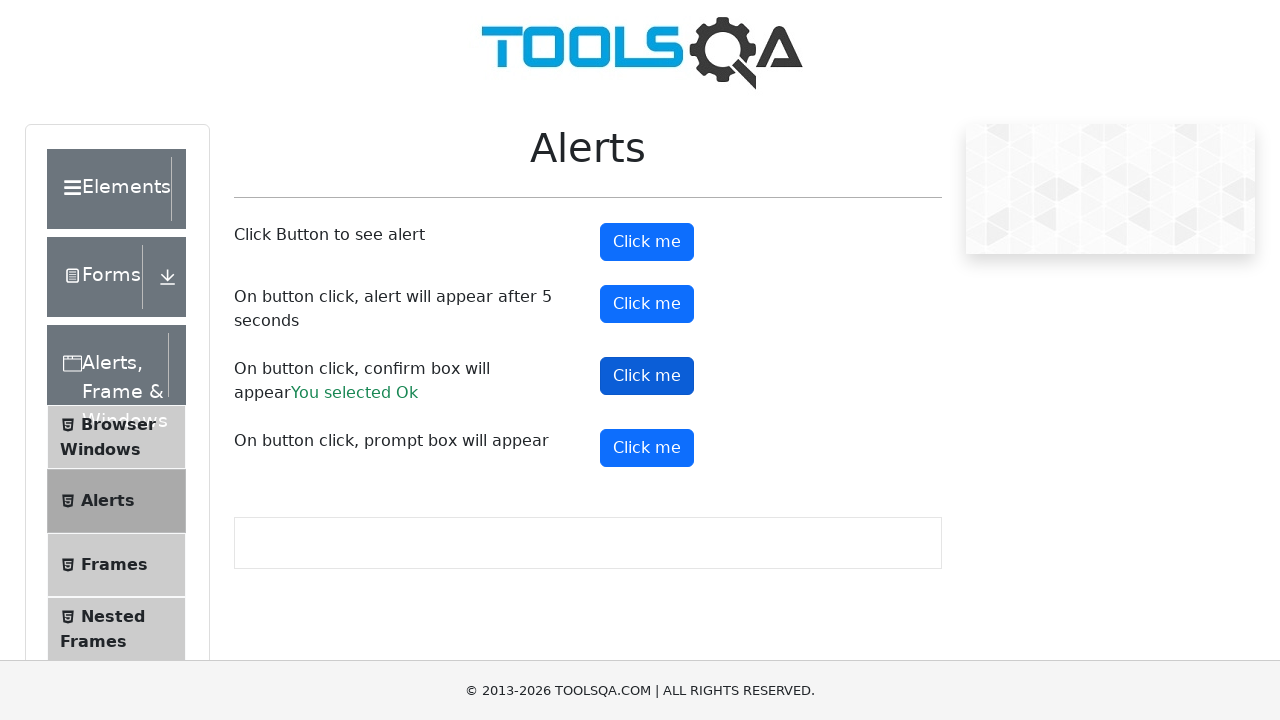

Set up listener to handle prompt alert with text 'DemoText'
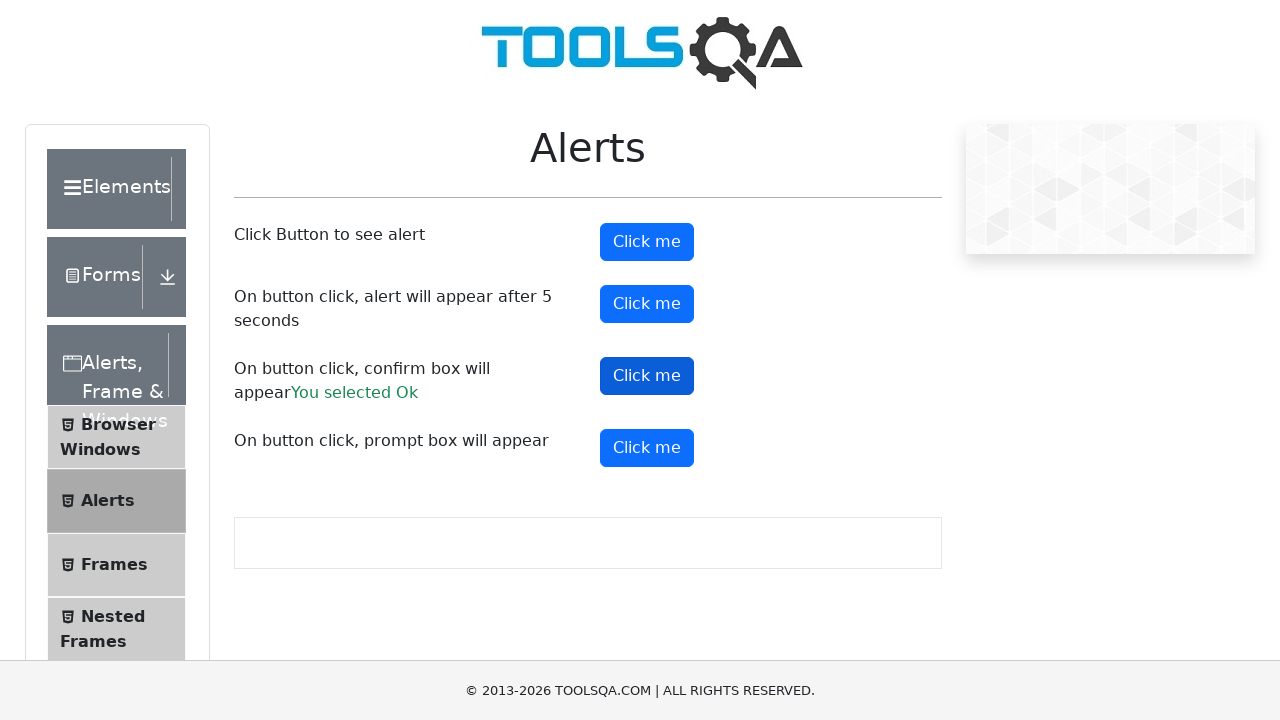

Clicked button to trigger prompt alert at (647, 448) on #promtButton
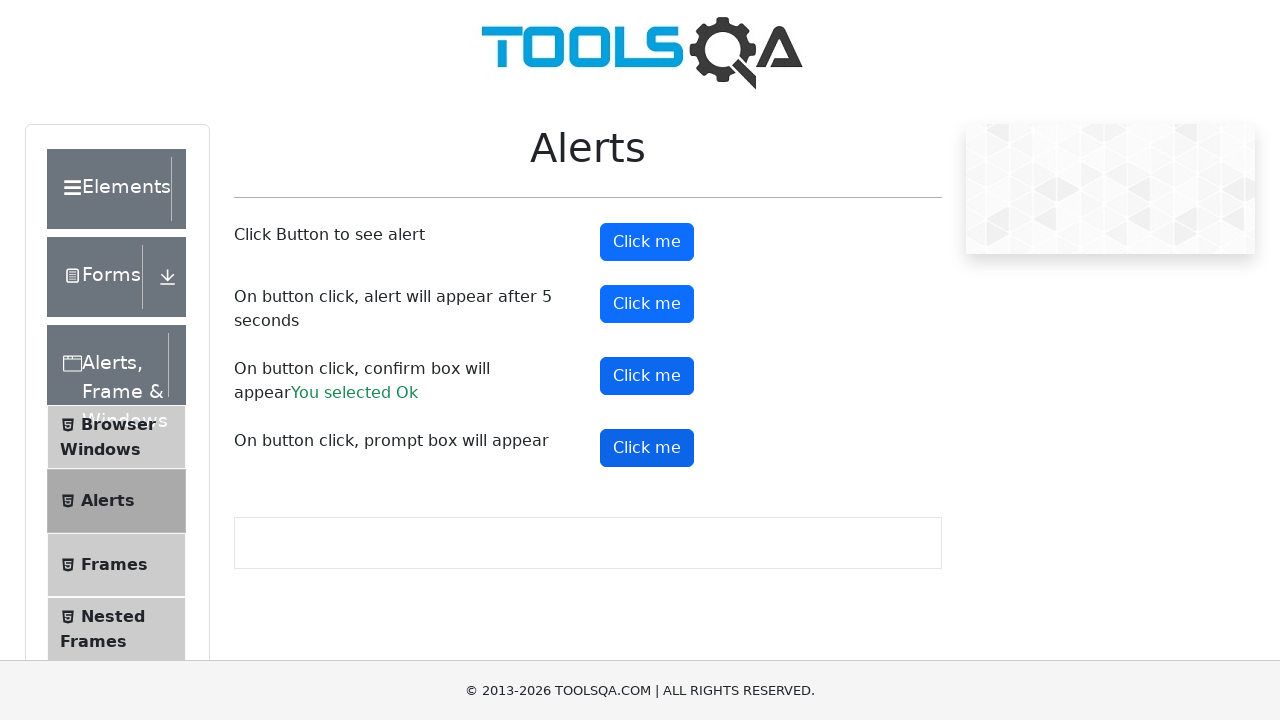

Waited for prompt alert to be handled
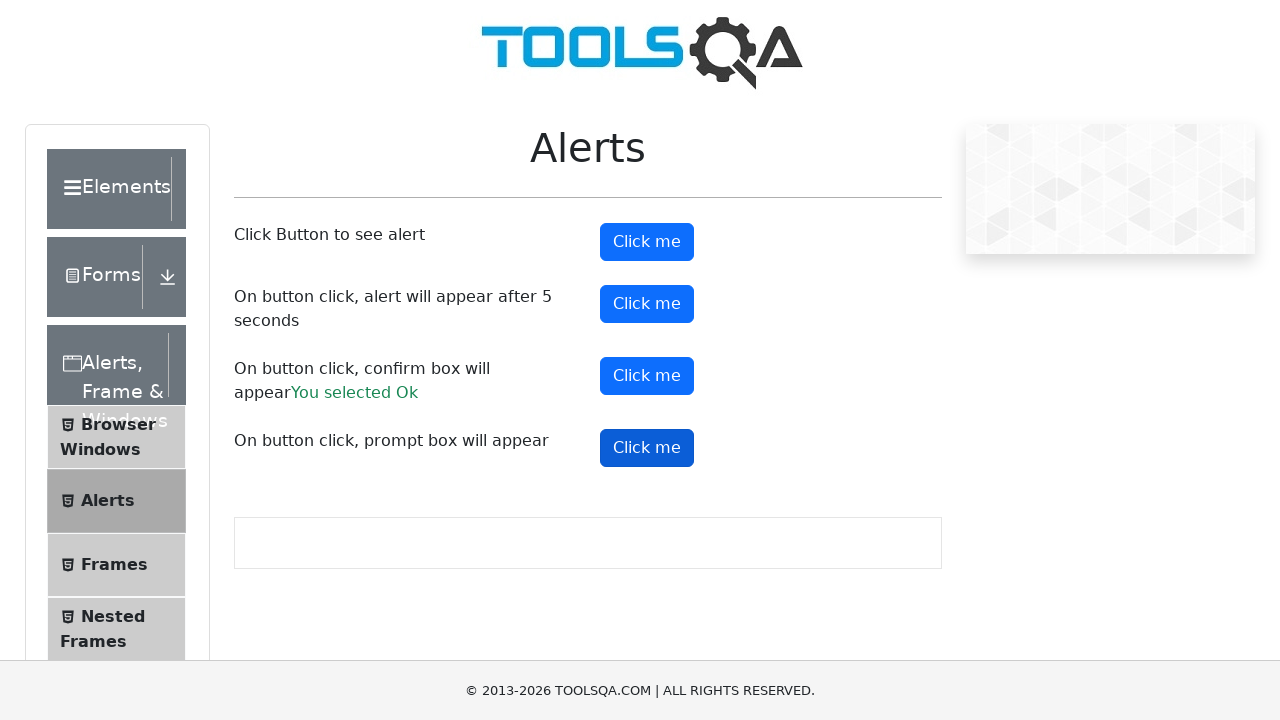

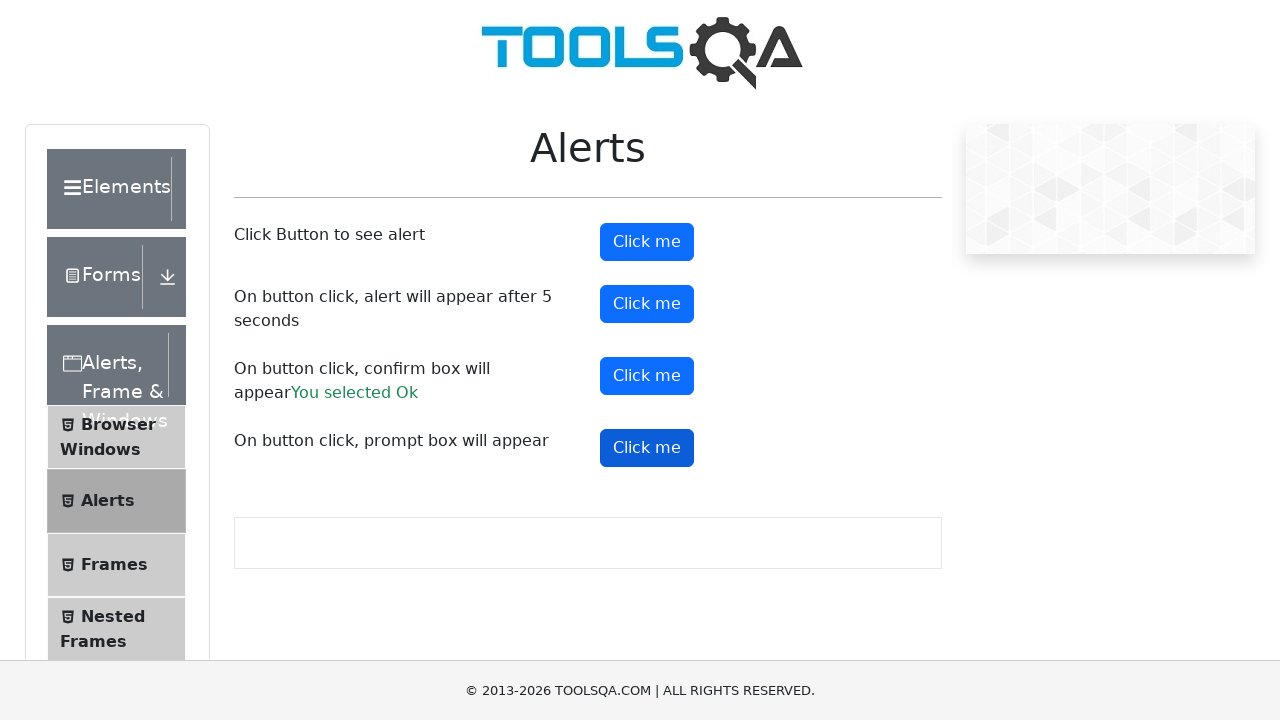